Tests iframe switching functionality by navigating to W3Schools try editor, switching to the result iframe, and clicking the "Try it" button to trigger a JavaScript confirm dialog

Starting URL: https://www.w3schools.com/js/tryit.asp?filename=tryjs_confirm

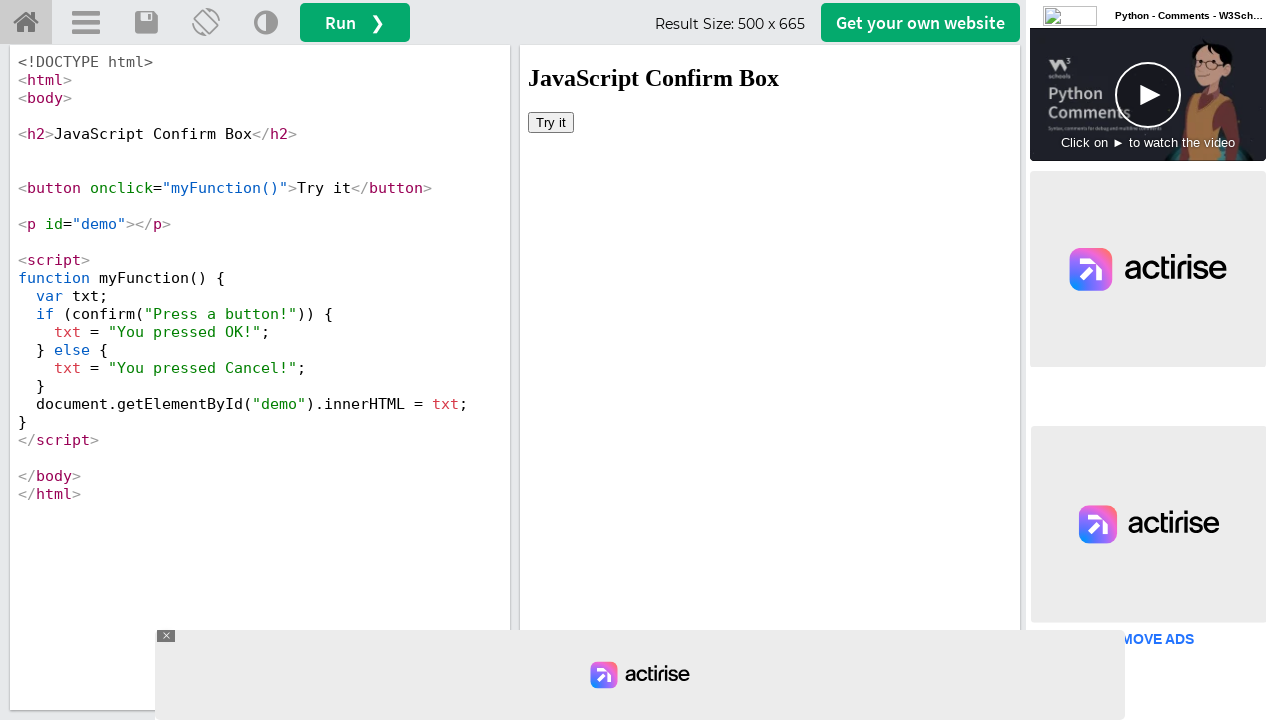

Waited for iframeResult iframe to be available
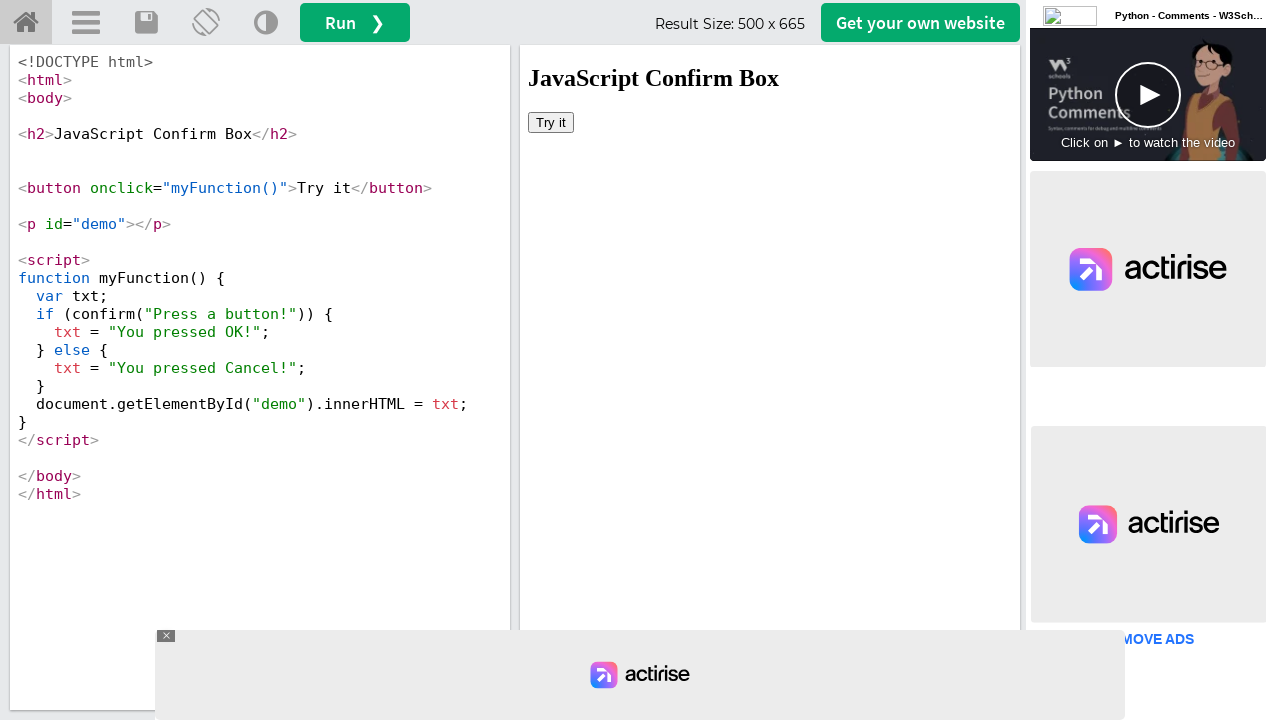

Switched to iframeResult frame
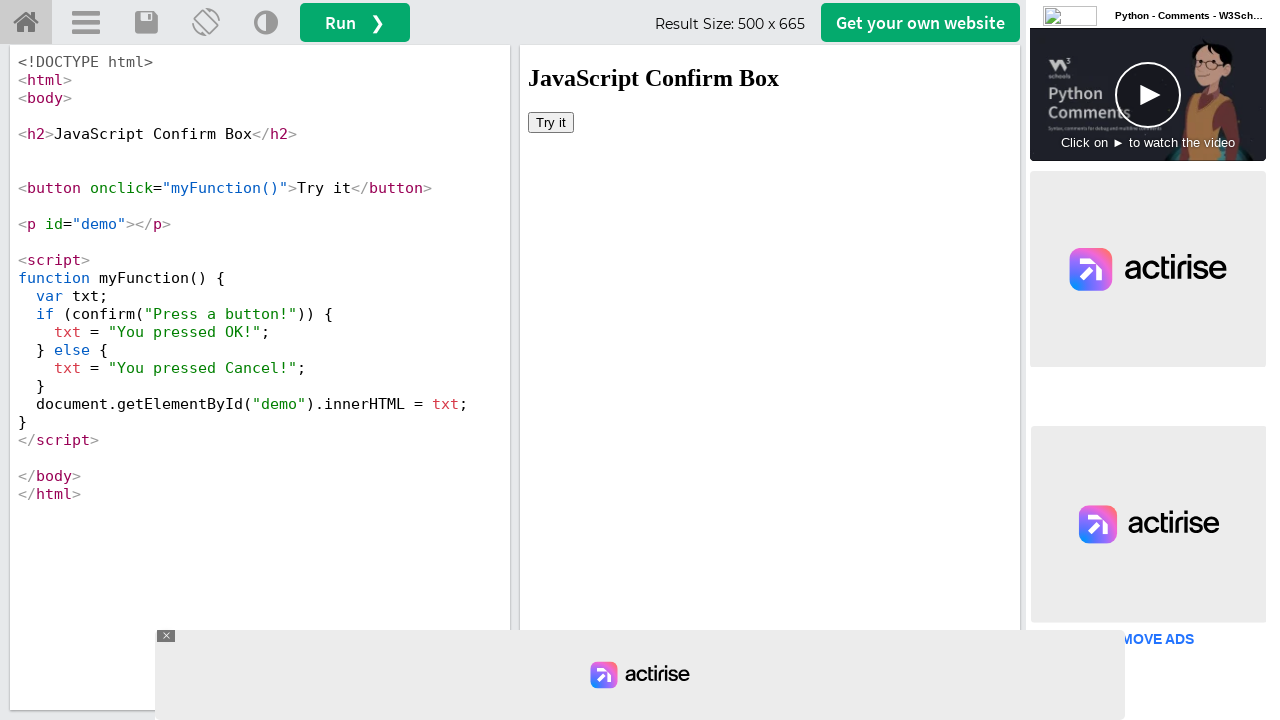

Clicked 'Try it' button inside iframe at (551, 122) on xpath=//button[text()='Try it']
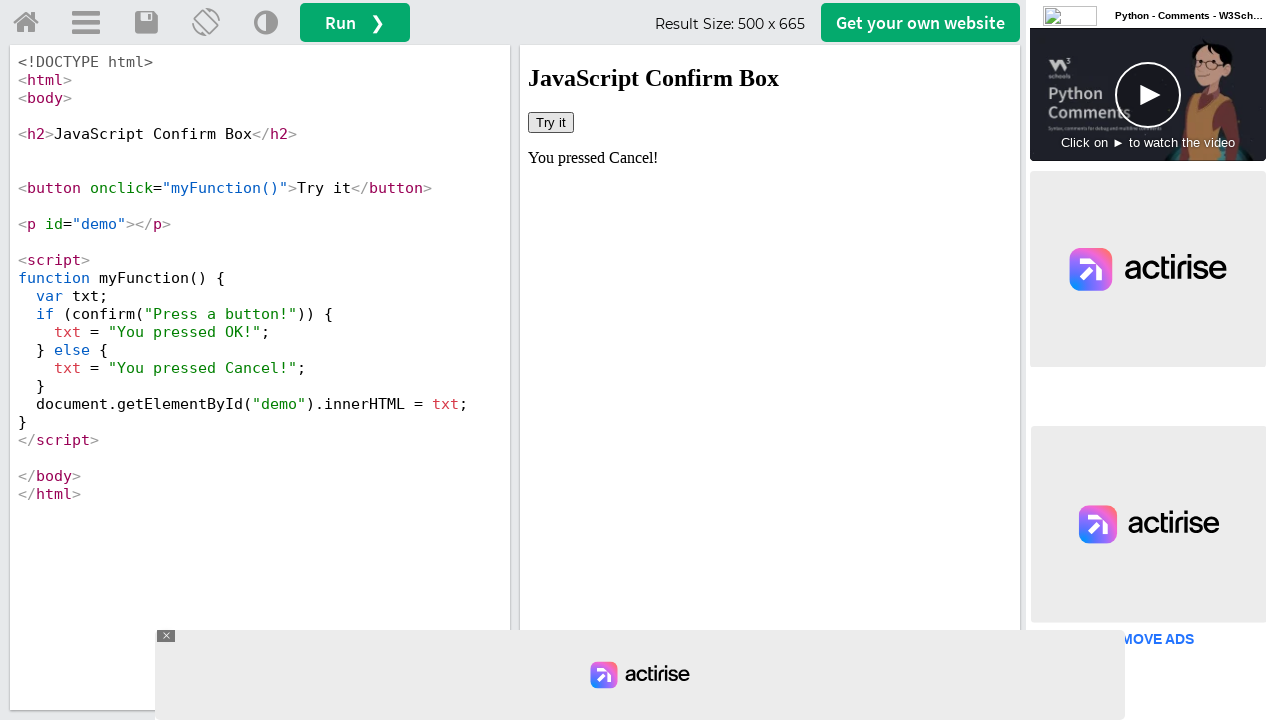

Set up dialog handler to accept confirm dialogs
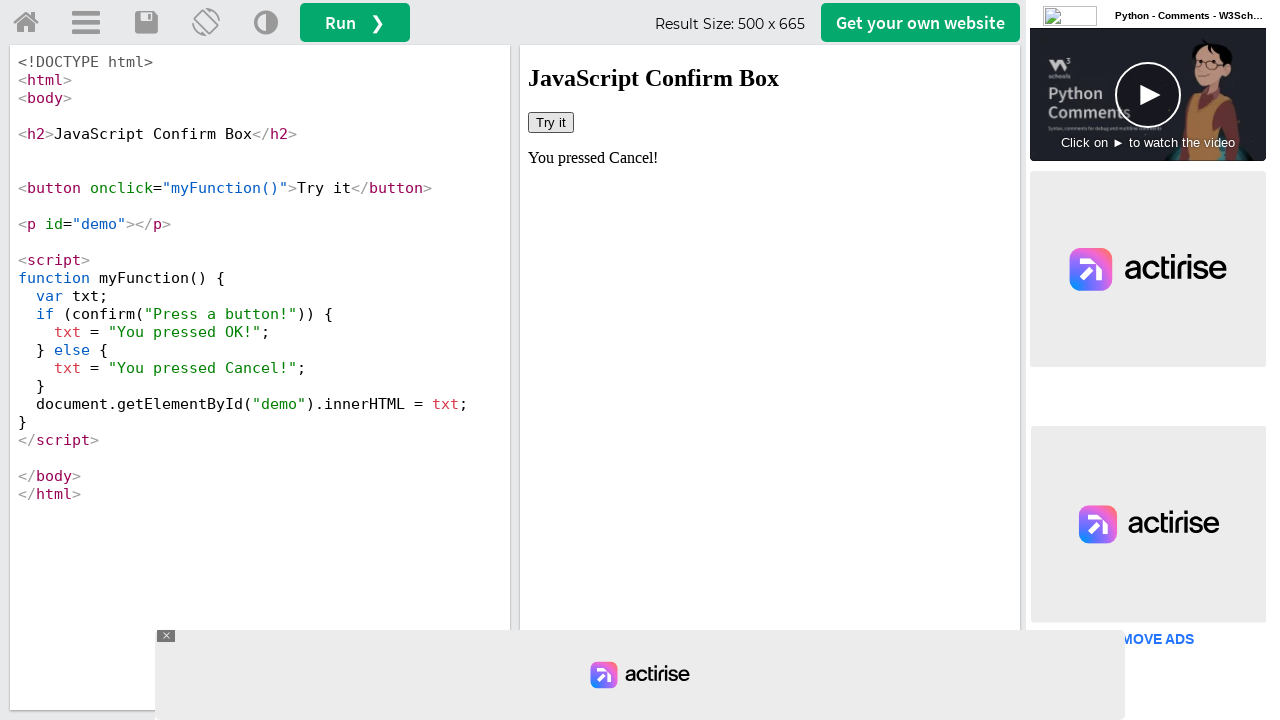

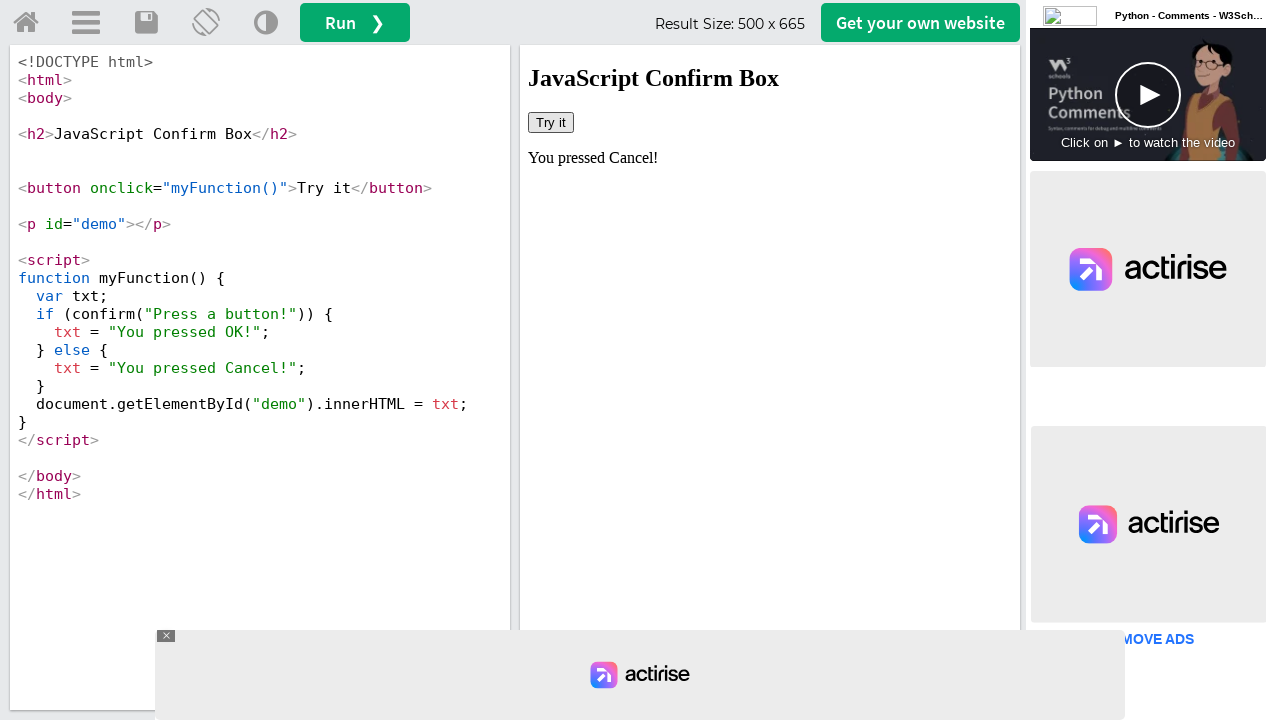